Tests VWO login page by verifying page title and URL, then clicking on the "Start a free trial" link using partial link text

Starting URL: https://app.vwo.com/#/login

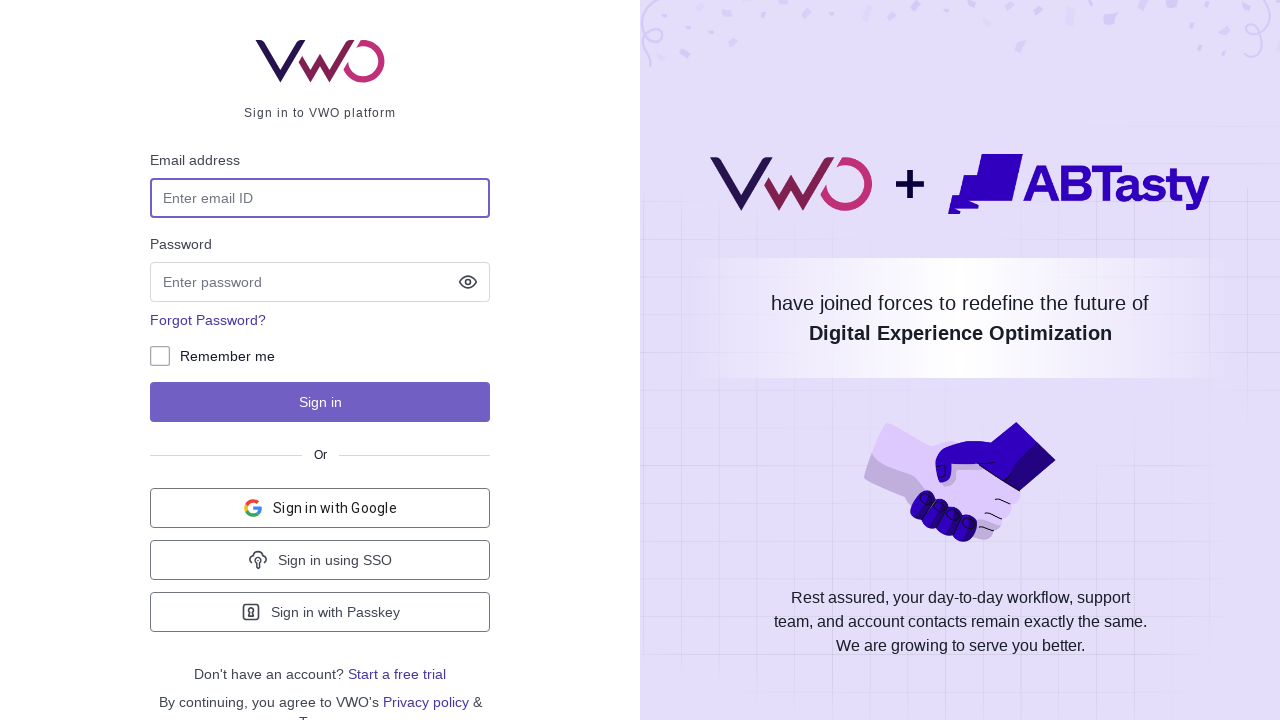

Verified page title is 'Login - VWO'
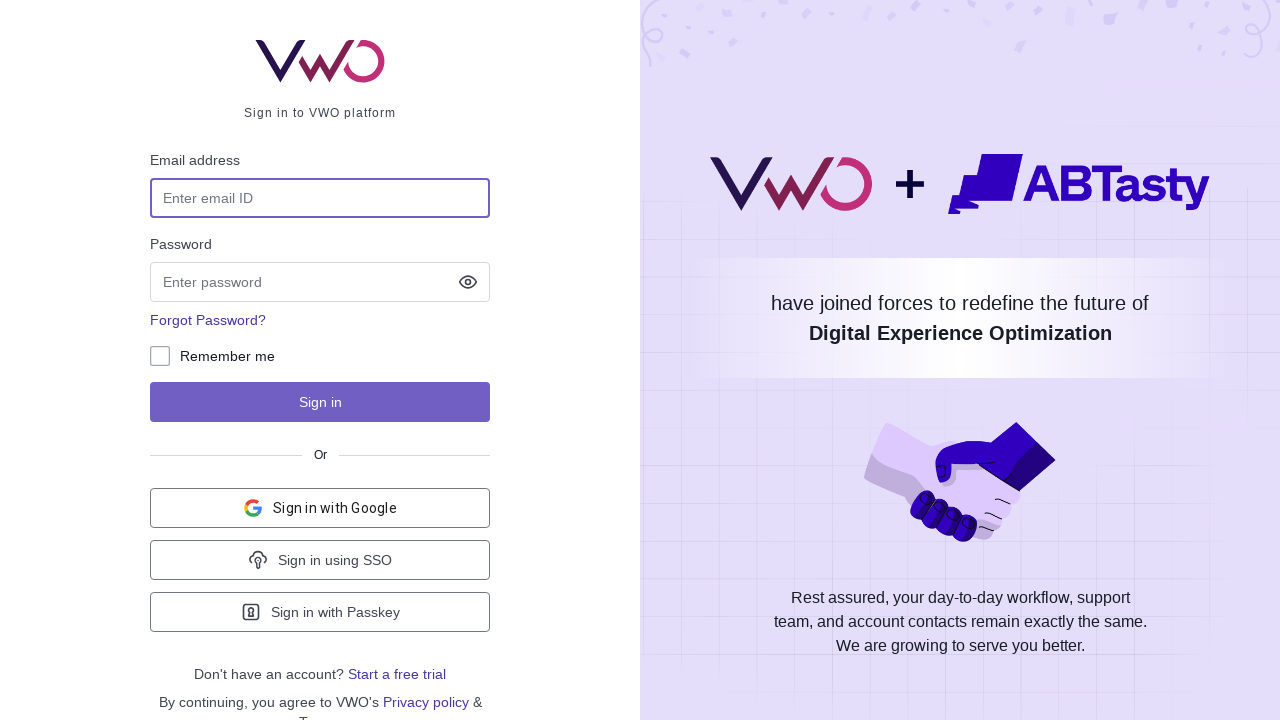

Verified page URL is 'https://app.vwo.com/#/login'
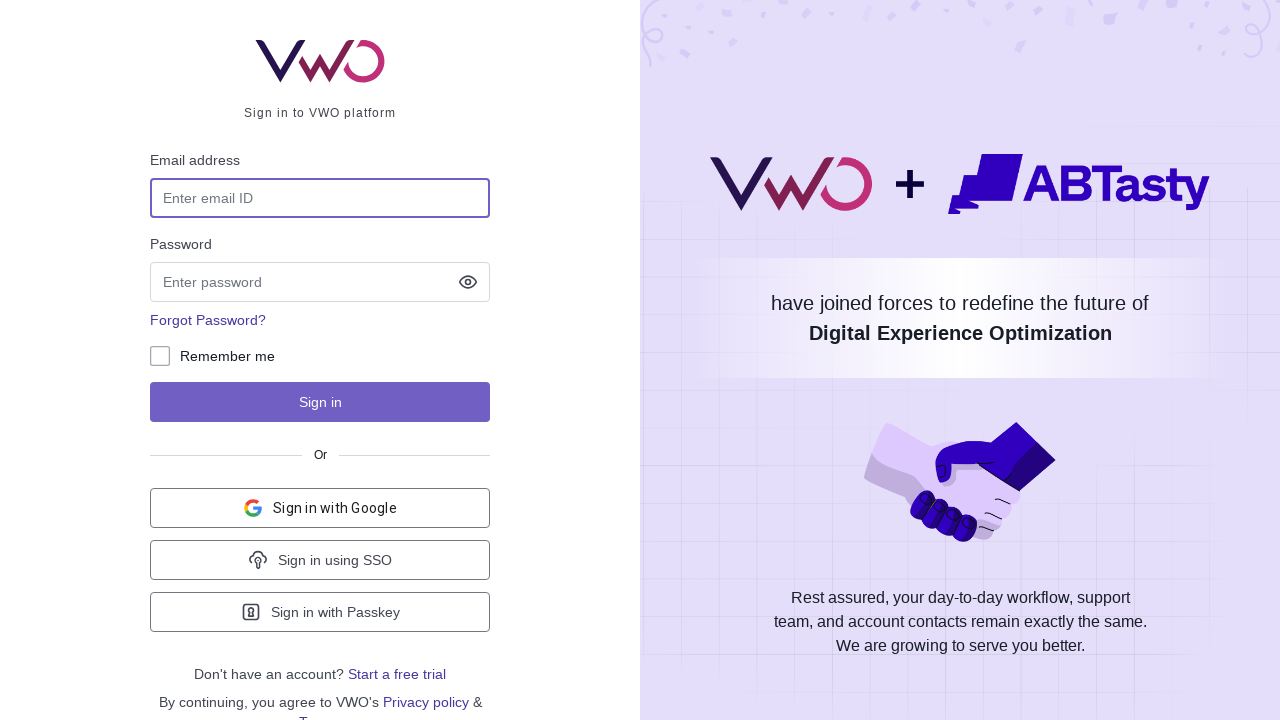

Clicked on 'Start a free trial' link at (397, 674) on a:has-text('free trial')
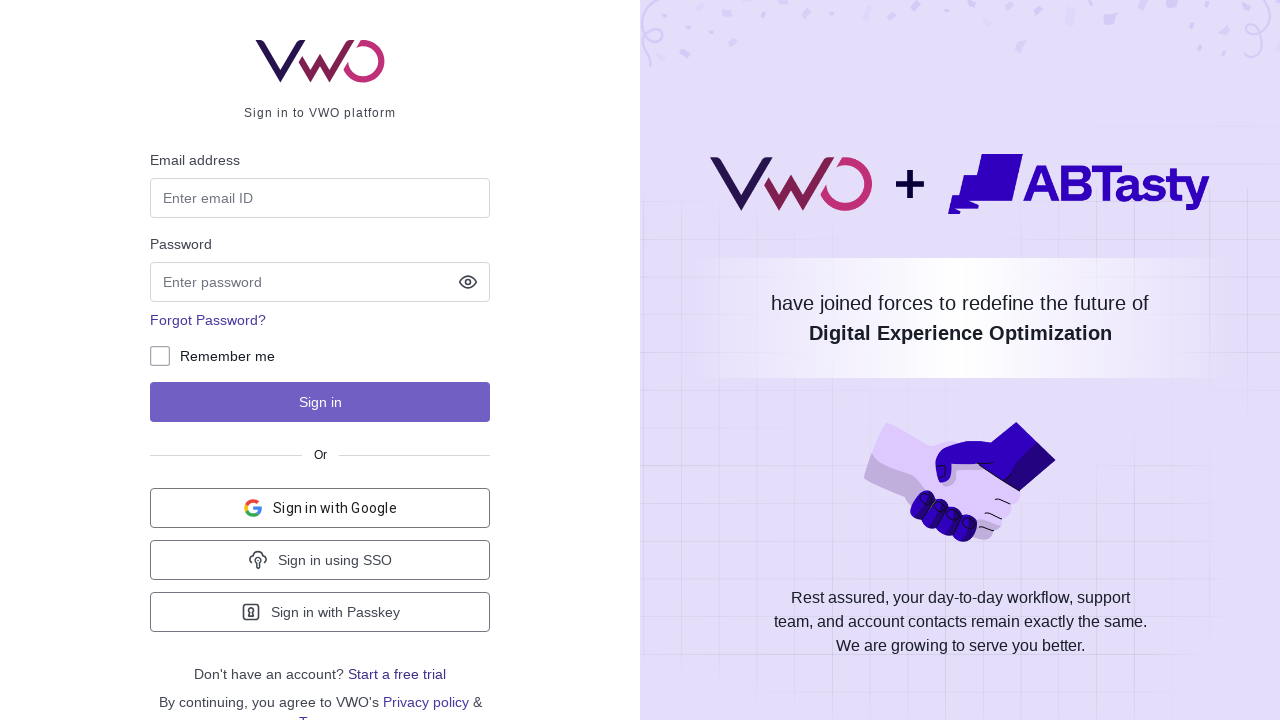

Waited 3 seconds for navigation to complete
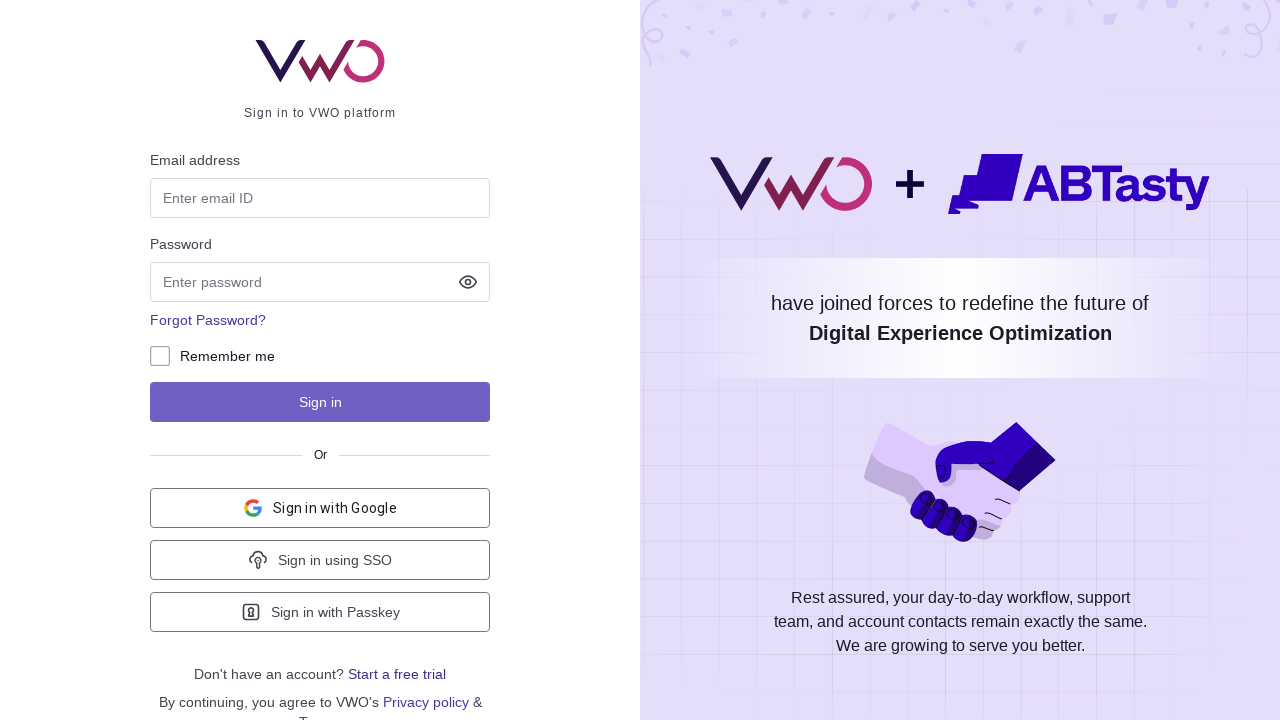

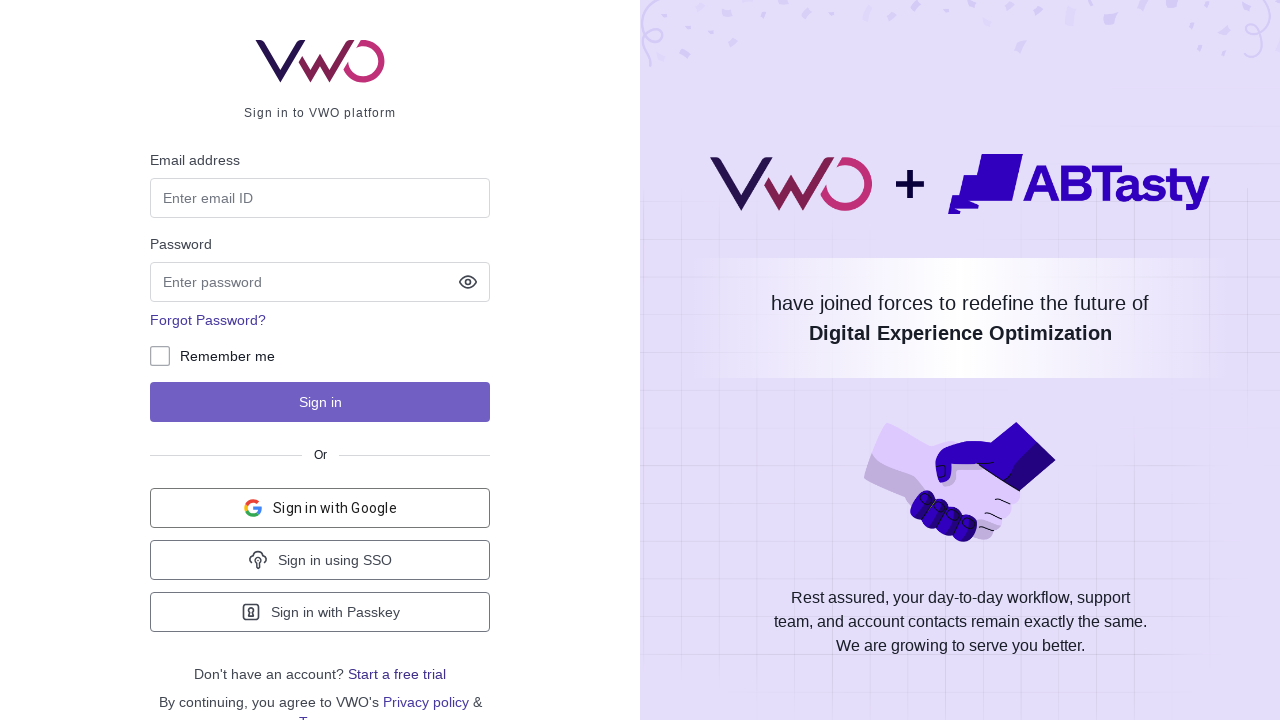